Tests table sorting functionality by clicking on a column header and verifying that the vegetable/fruit names are displayed in sorted order

Starting URL: https://rahulshettyacademy.com/seleniumPractise/#/offers

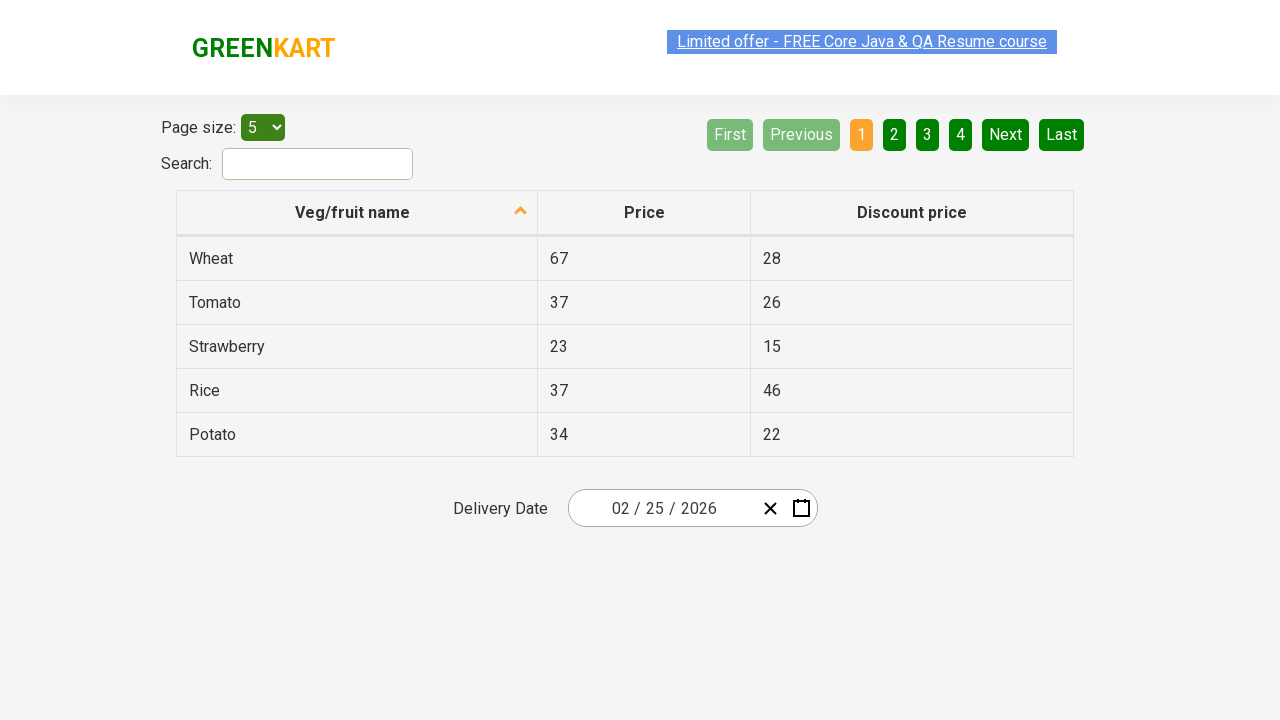

Clicked on 'Veg/fruit name' column header to sort at (353, 212) on xpath=//span[text()='Veg/fruit name']
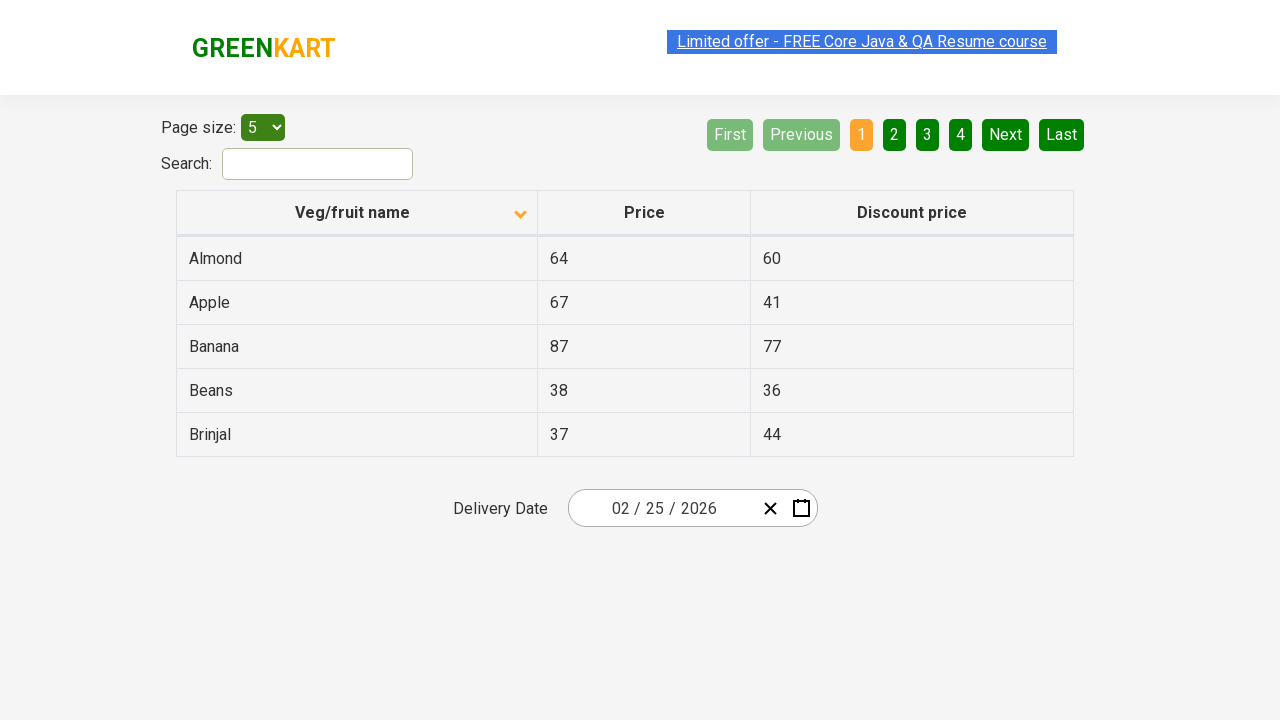

Waited for table to be sorted
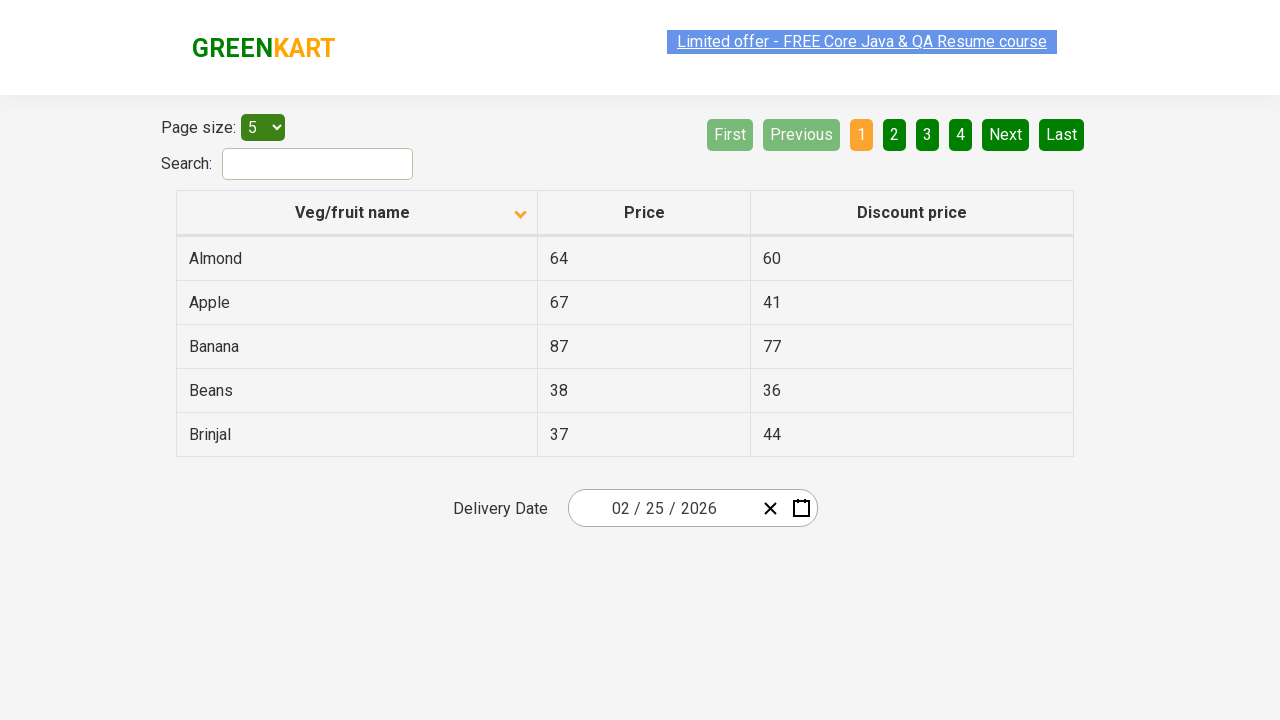

Located all vegetable/fruit name elements in first column
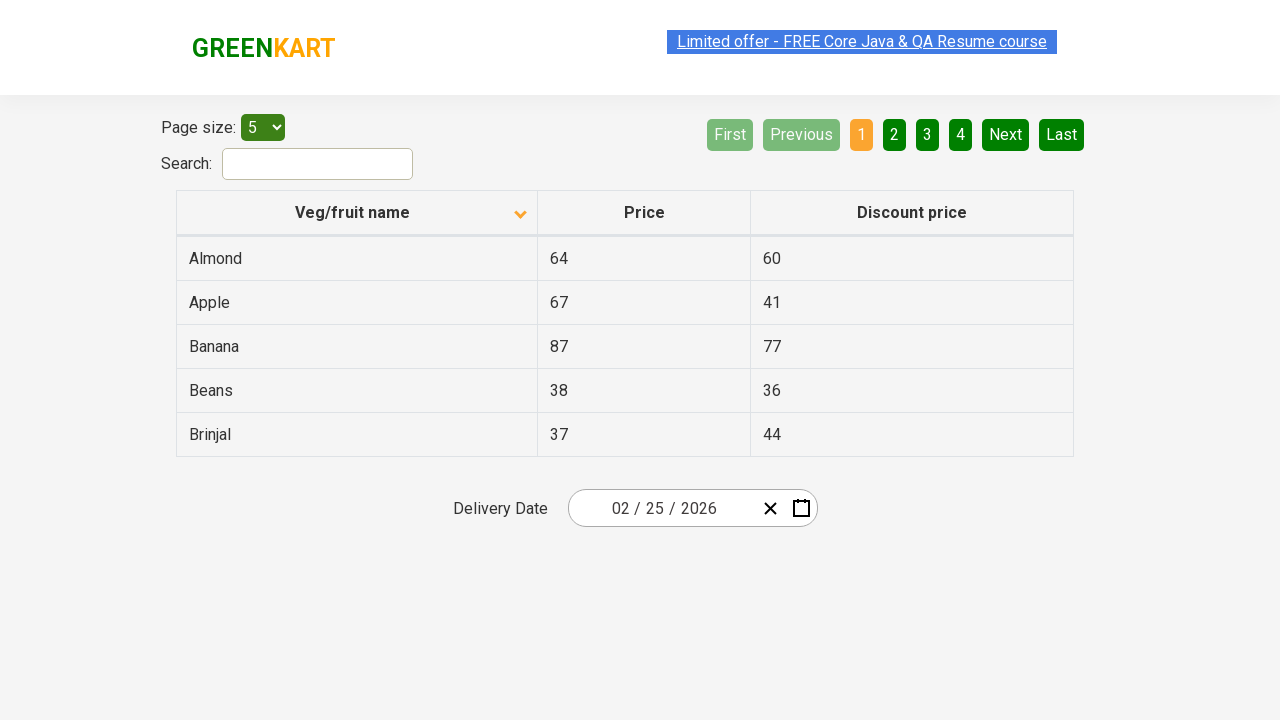

Collected all vegetable/fruit names from table
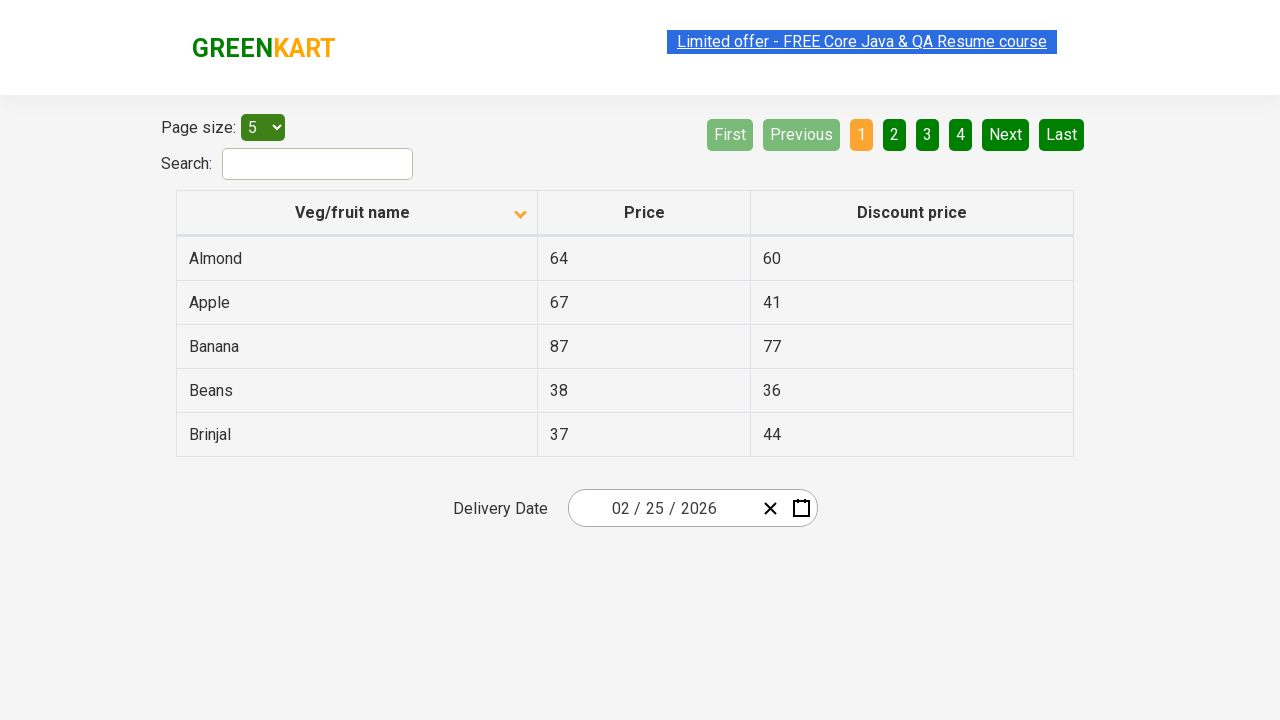

Created sorted copy of vegetable names for comparison
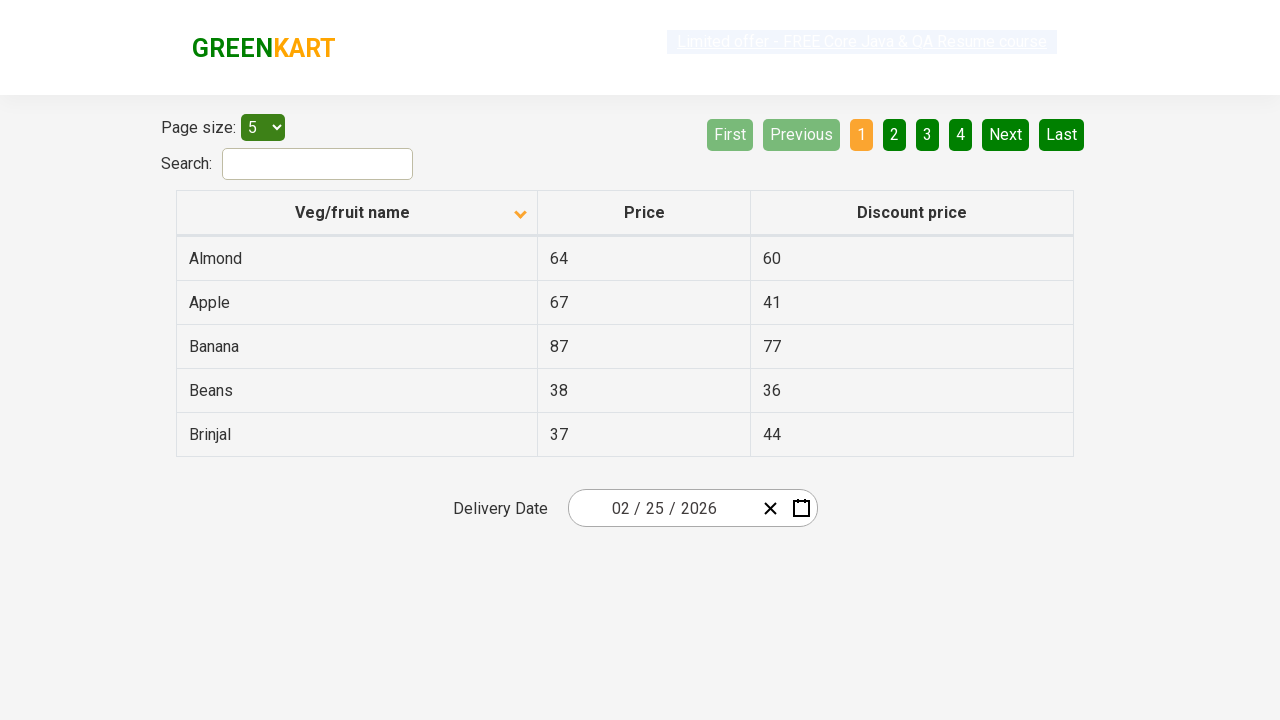

Verified that table is properly sorted in ascending order
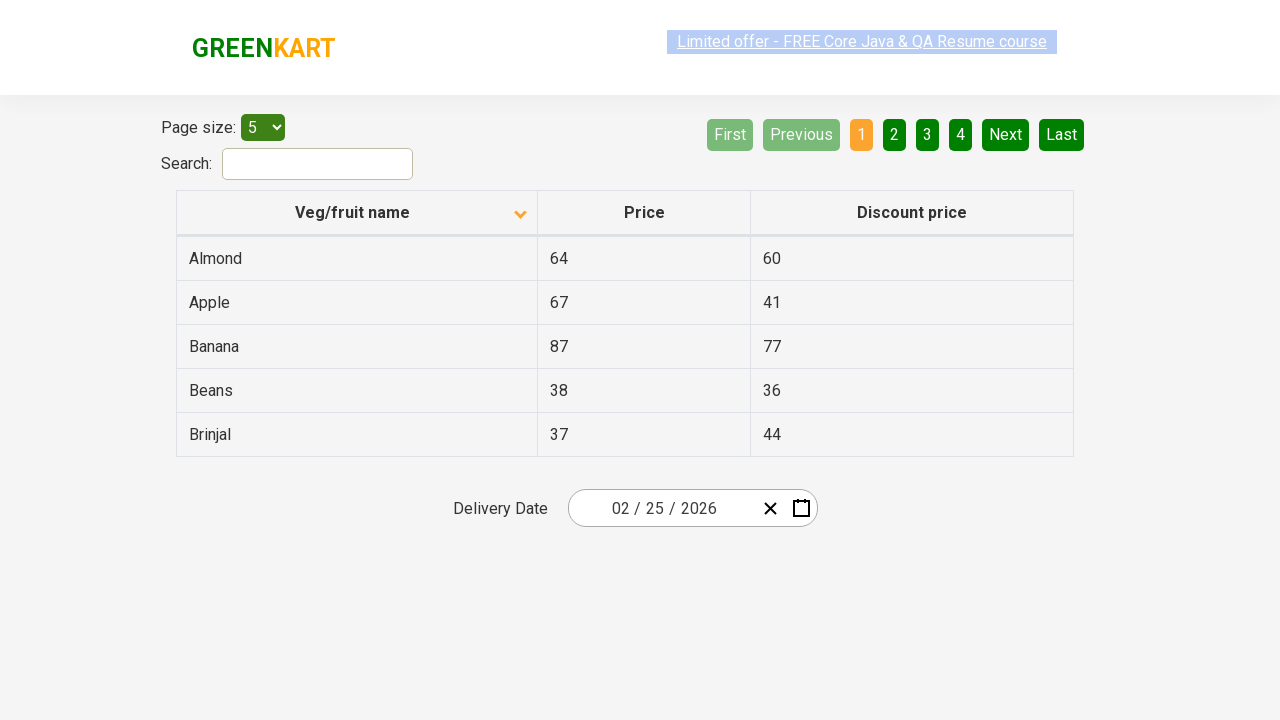

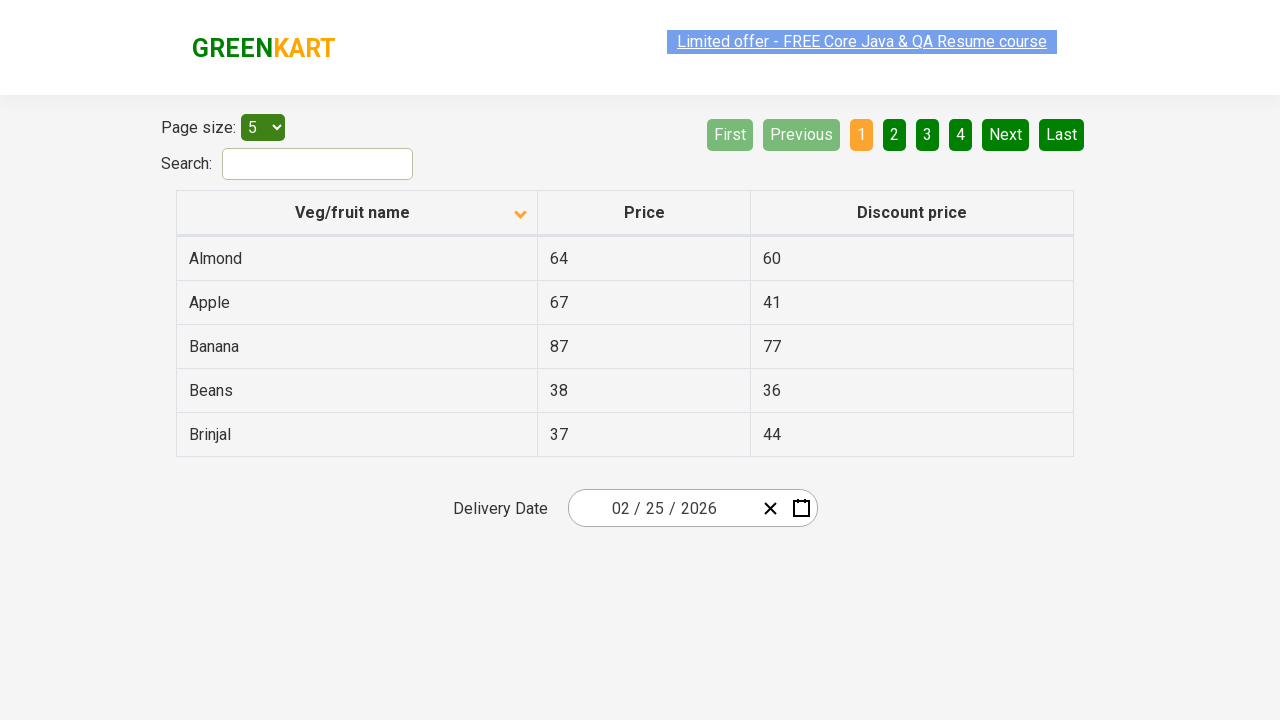